Adds specific vegetables (Brocolli, Cucumber, Beetroot) to the shopping cart by finding them in the product list and clicking their add to cart buttons

Starting URL: https://rahulshettyacademy.com/seleniumPractise/

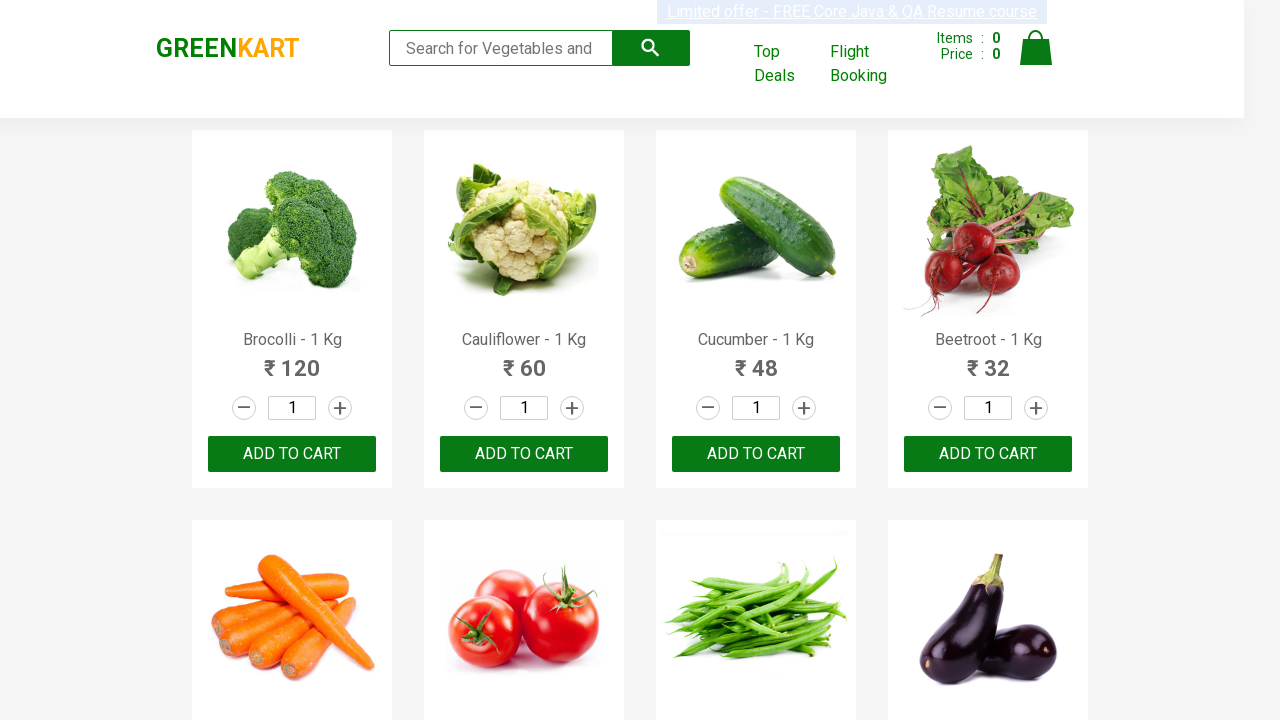

Navigated to Rahul Shetty Academy Selenium Practice page
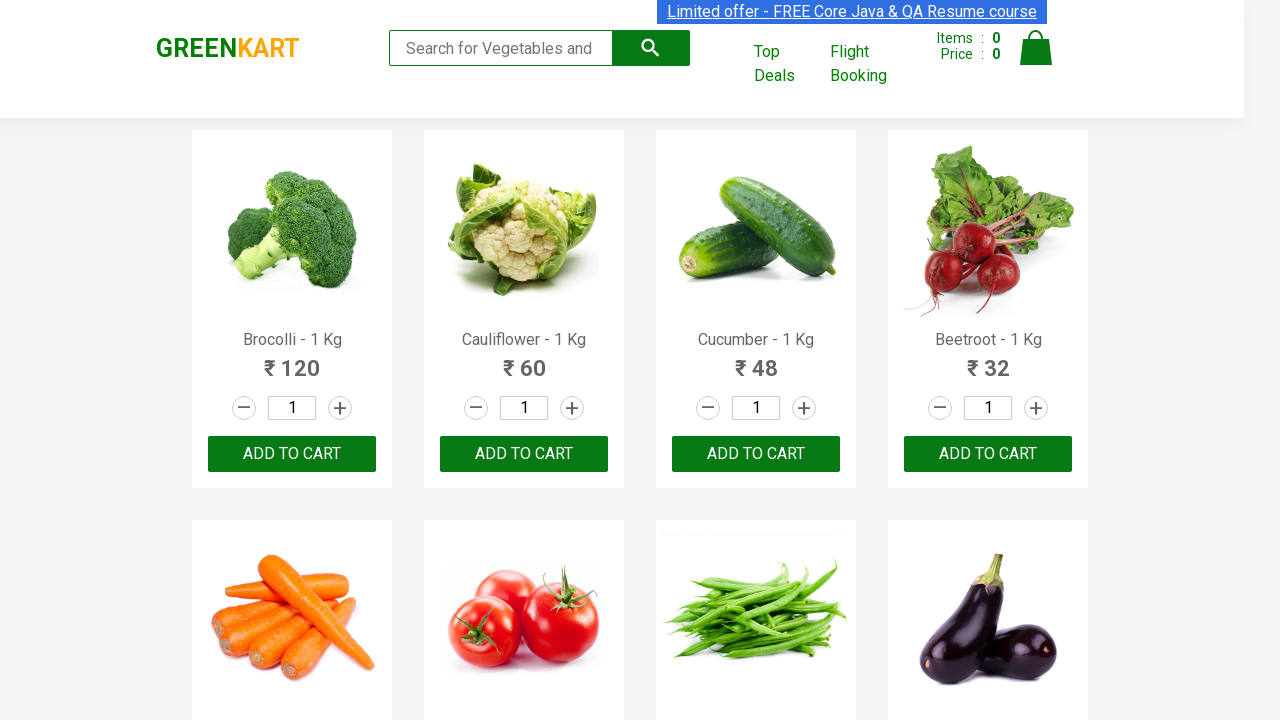

Located all product name elements on the page
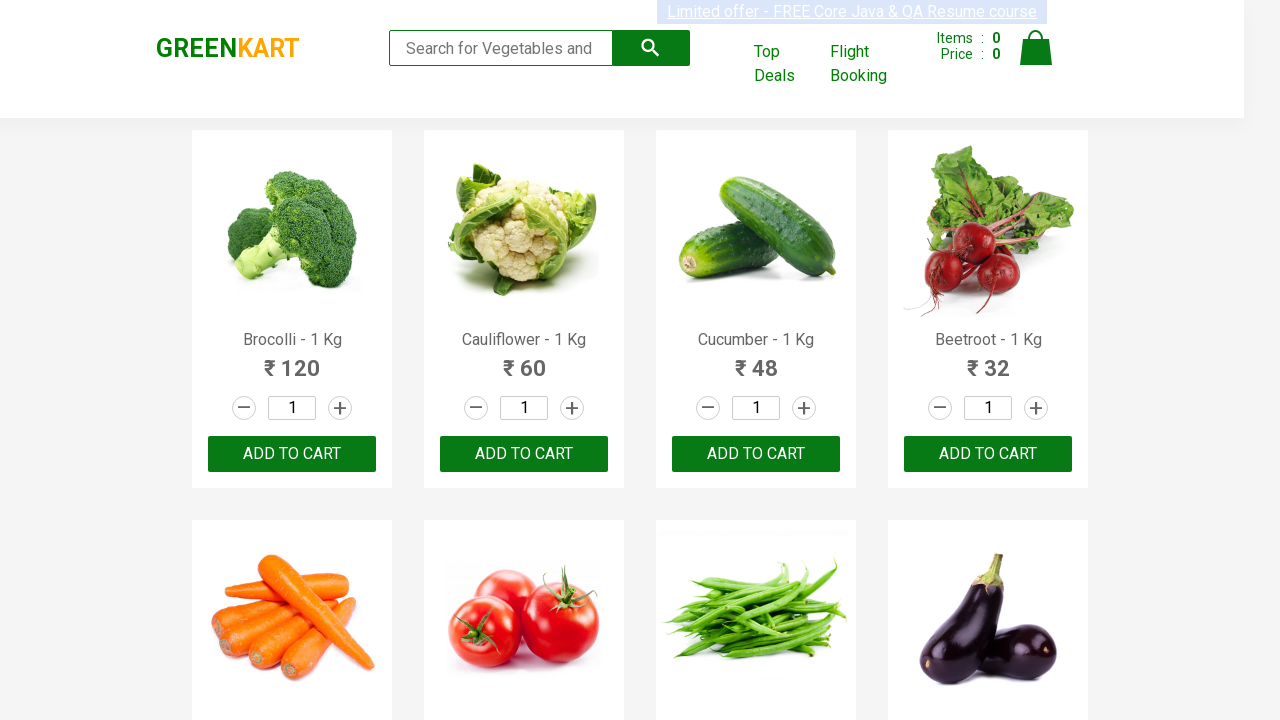

Located all add to cart buttons on the page
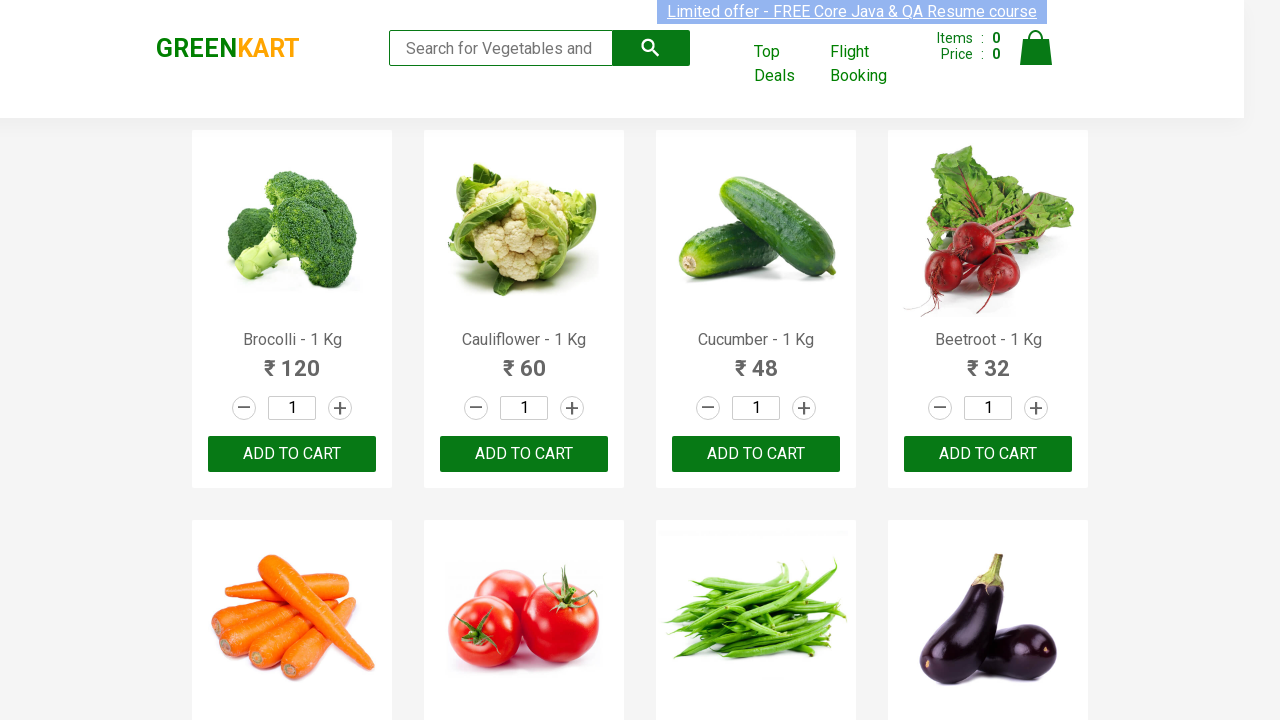

Retrieved product text: 'Brocolli - 1 Kg'
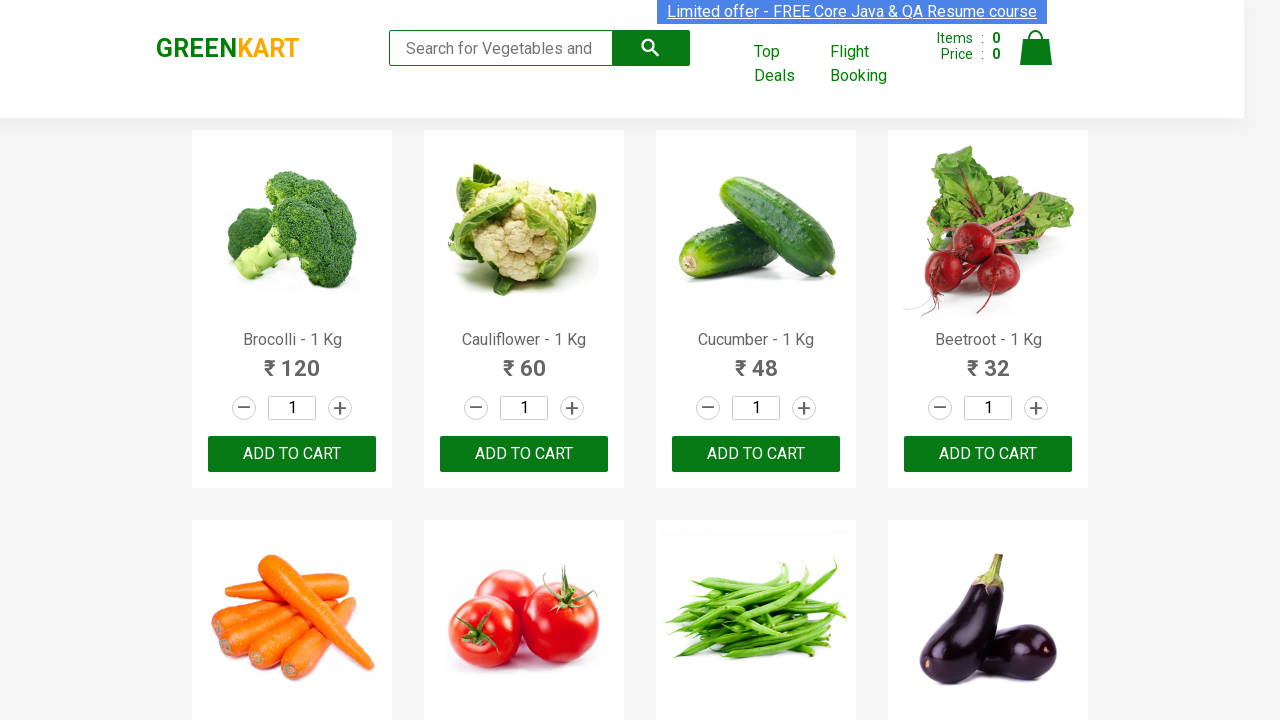

Clicked add to cart button for 'Brocolli' (1/3) at (292, 454) on div.product-action button >> nth=0
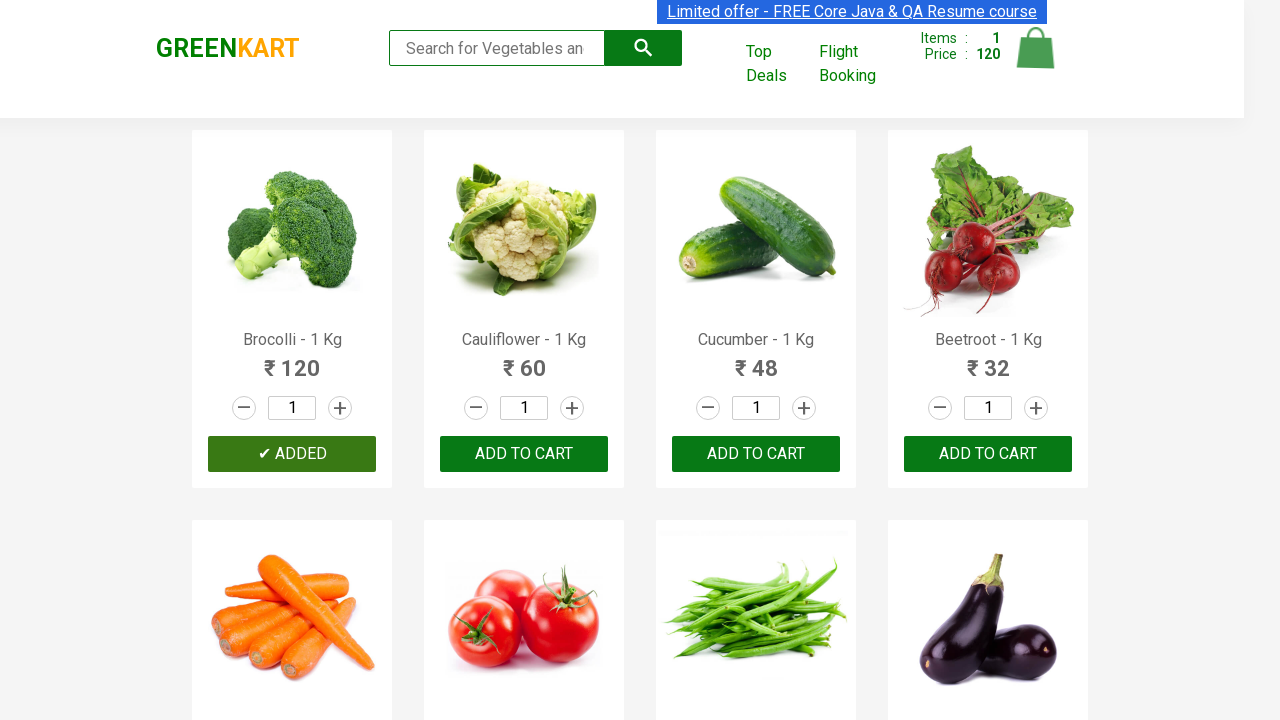

Retrieved product text: 'Cauliflower - 1 Kg'
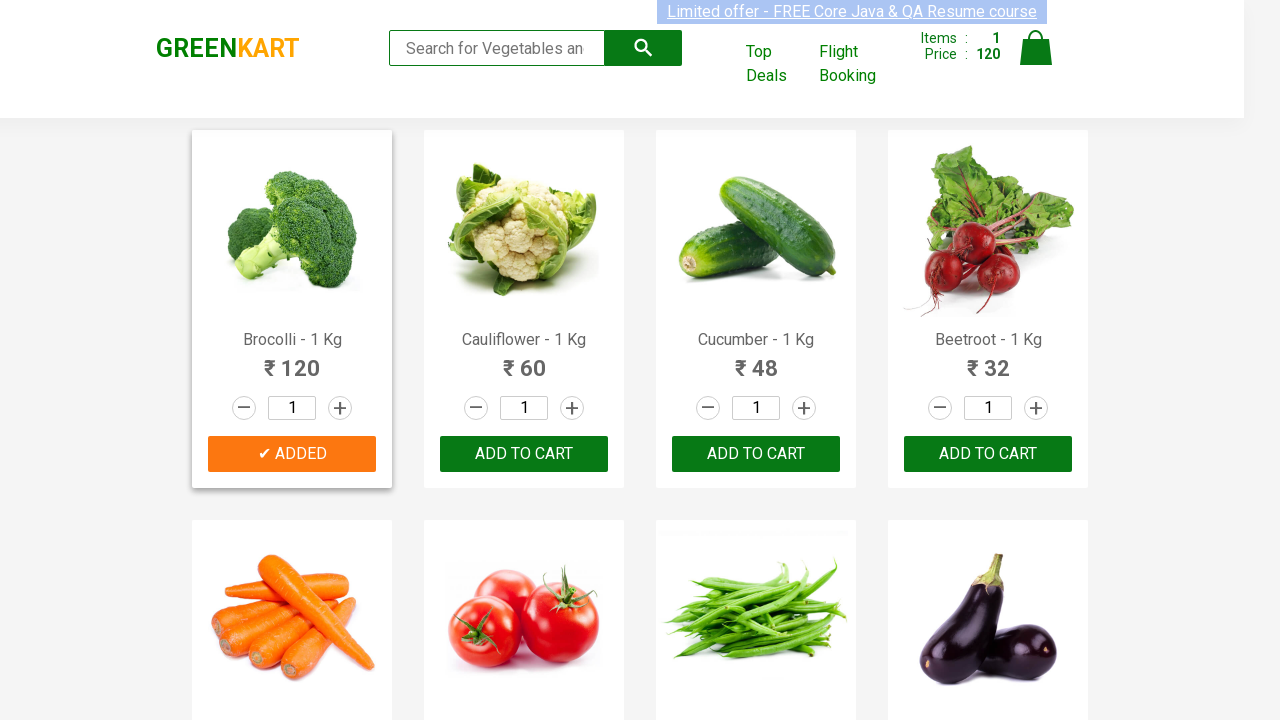

Retrieved product text: 'Cucumber - 1 Kg'
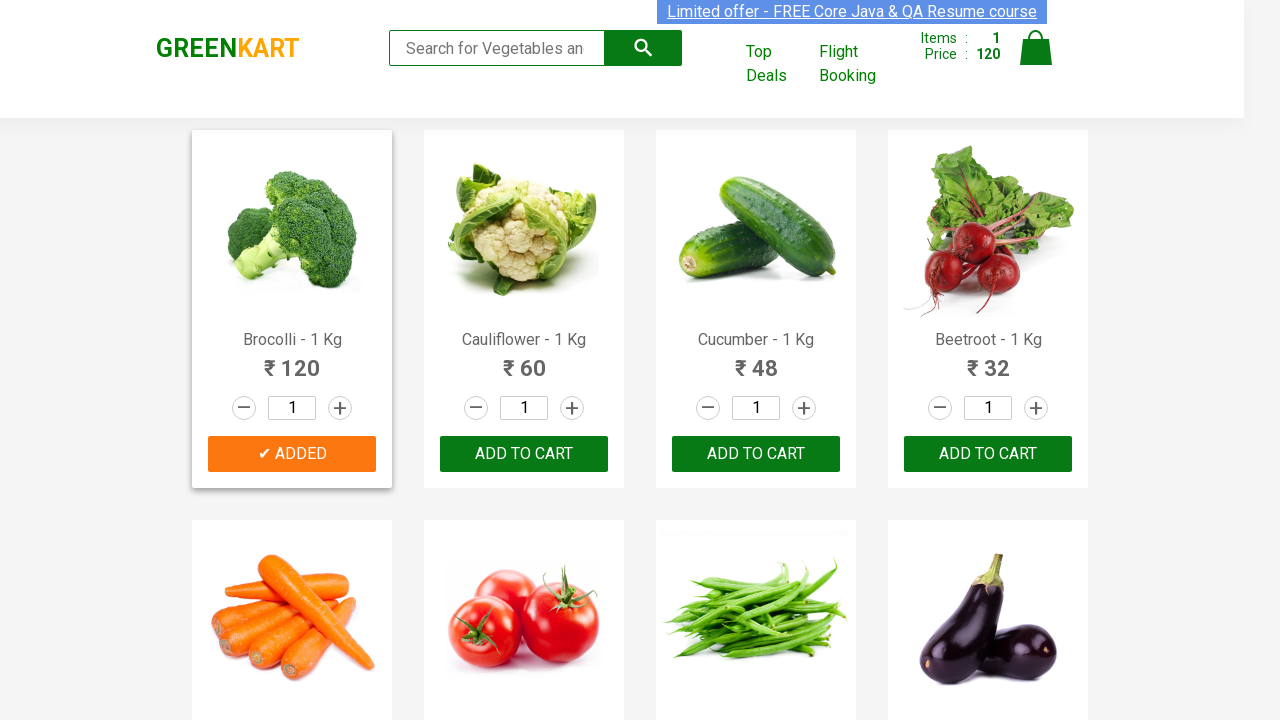

Clicked add to cart button for 'Cucumber' (2/3) at (756, 454) on div.product-action button >> nth=2
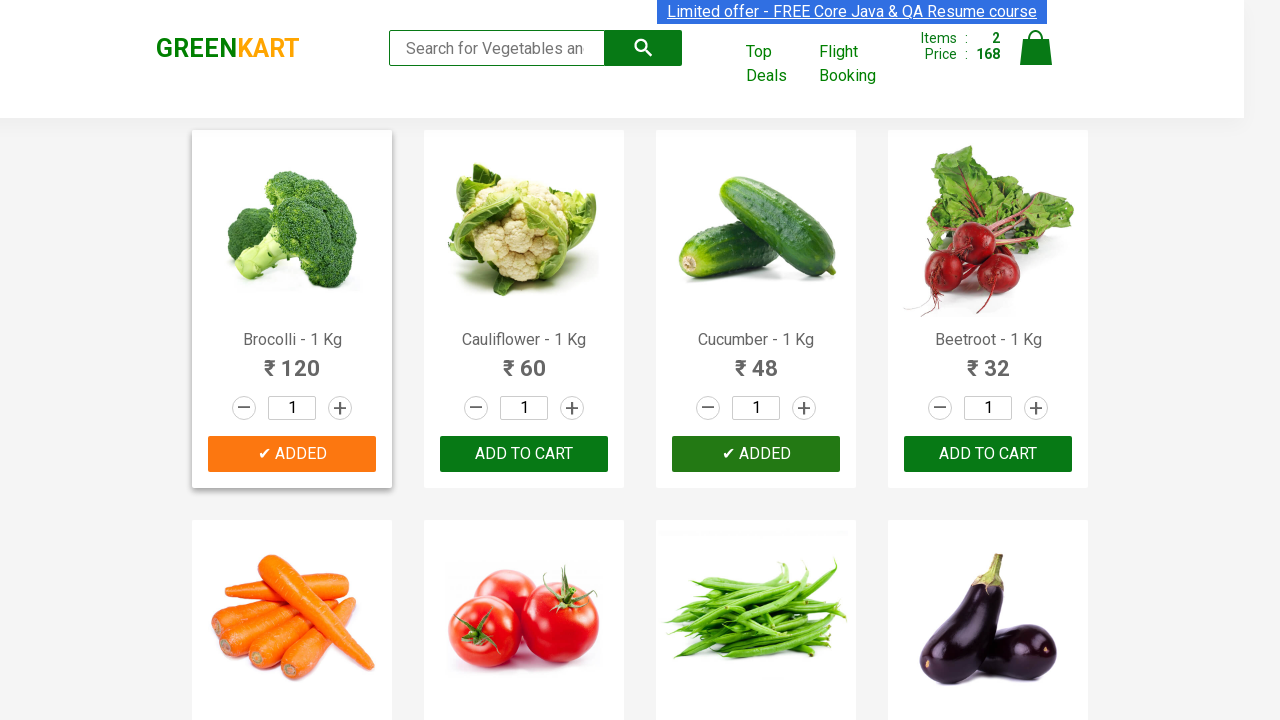

Retrieved product text: 'Beetroot - 1 Kg'
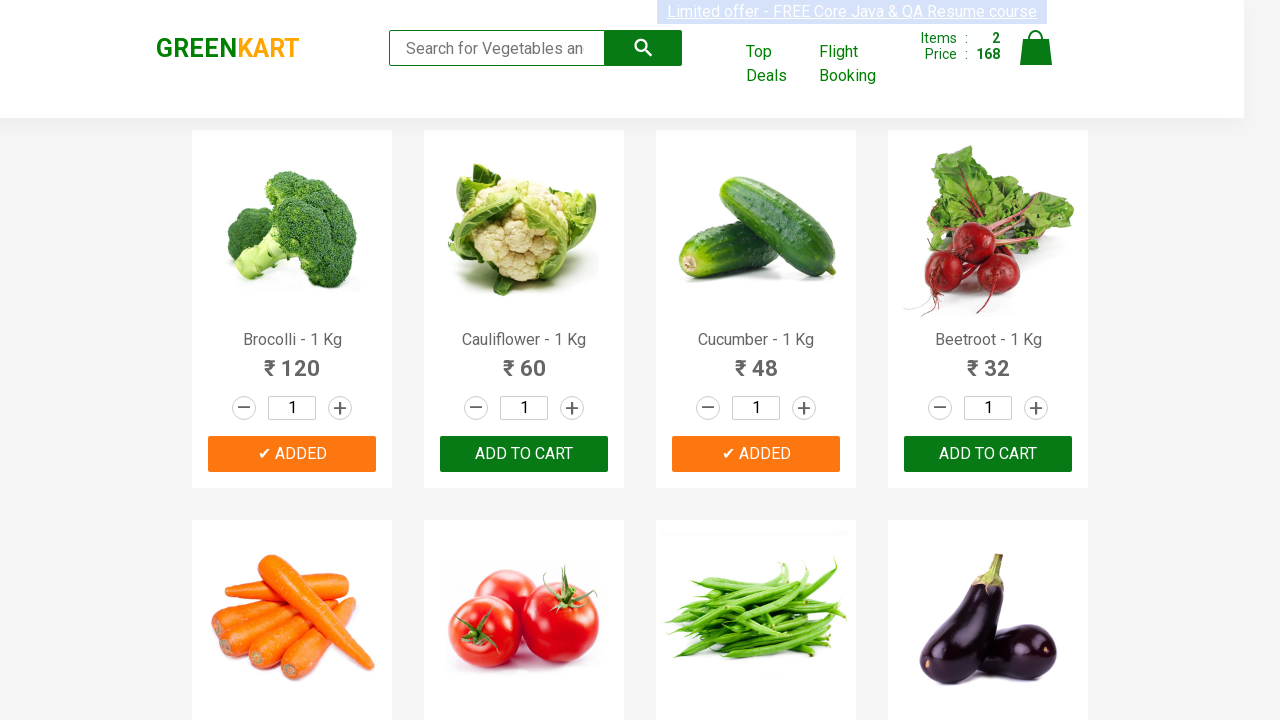

Clicked add to cart button for 'Beetroot' (3/3) at (988, 454) on div.product-action button >> nth=3
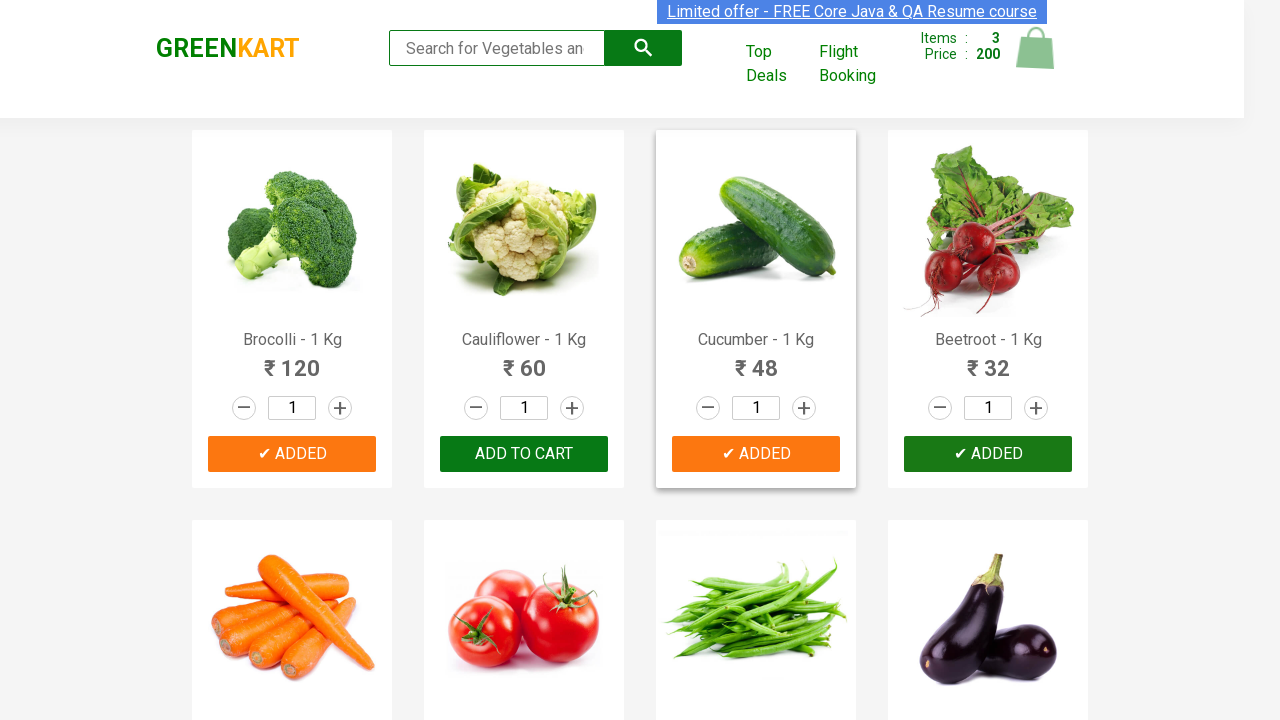

All required items added to cart - test complete
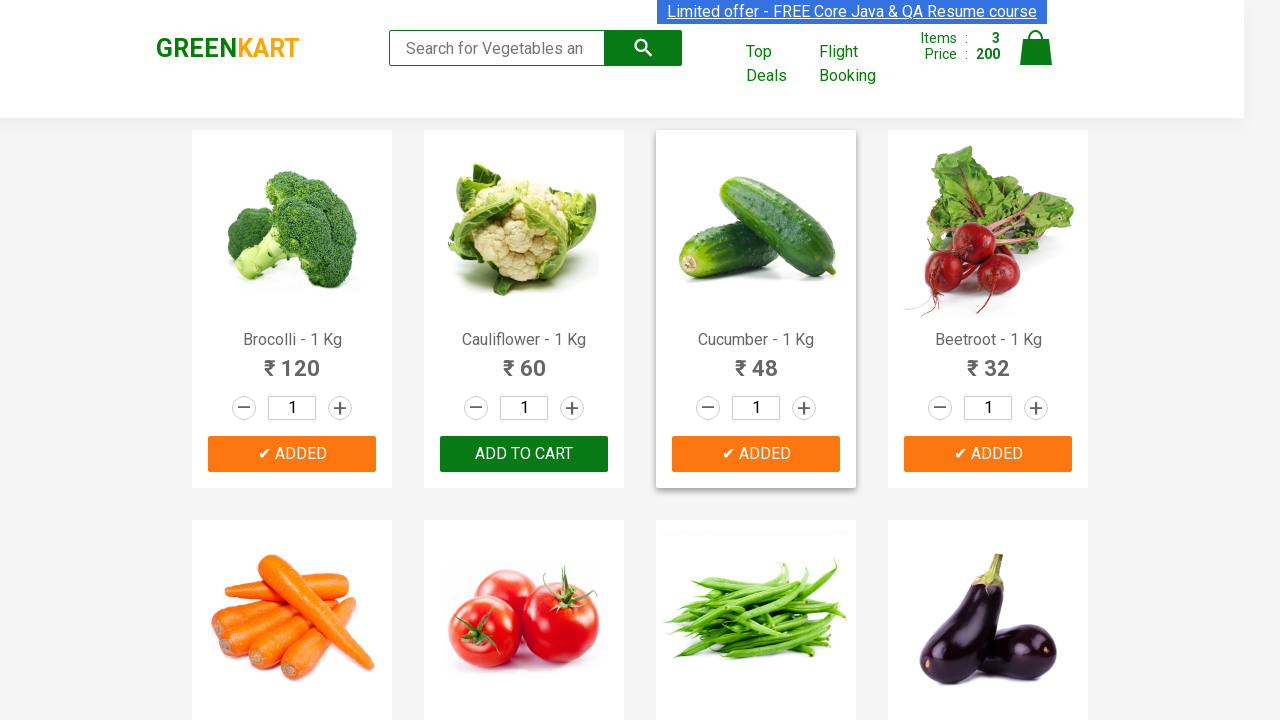

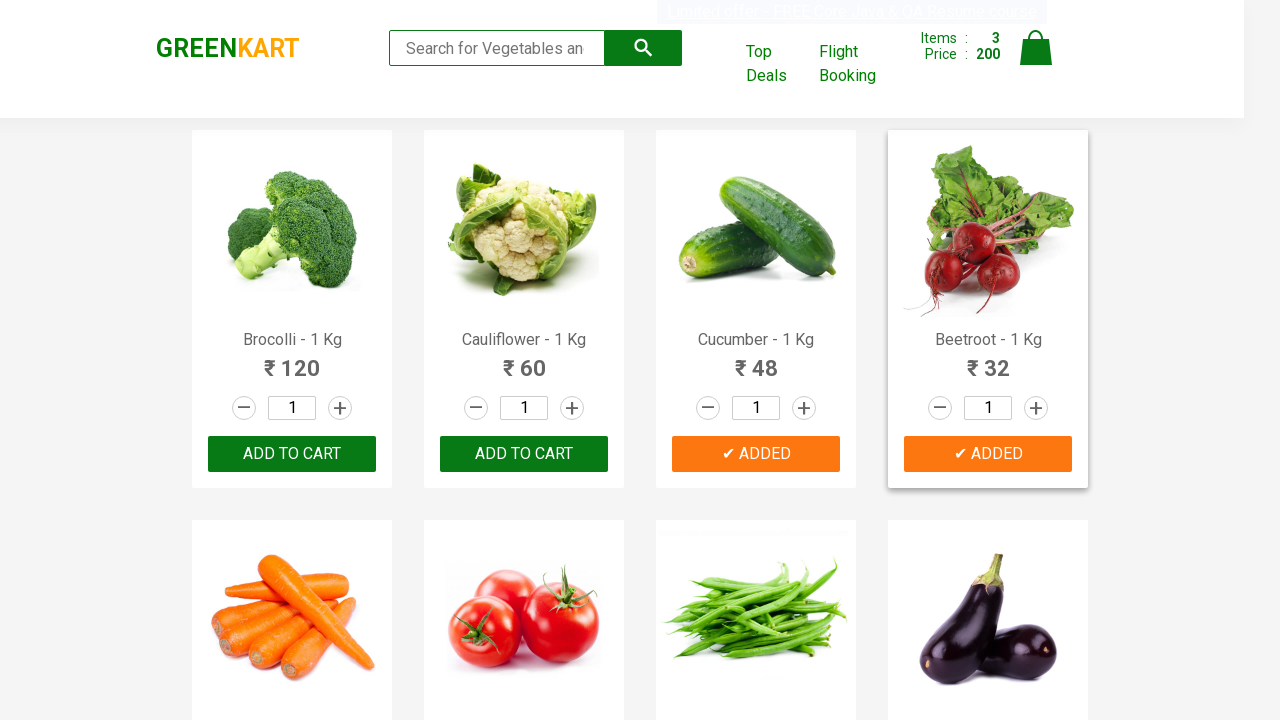